Fills out a registration form with personal information including name, address, and account details

Starting URL: https://parabank.parasoft.com/parabank/register.htm

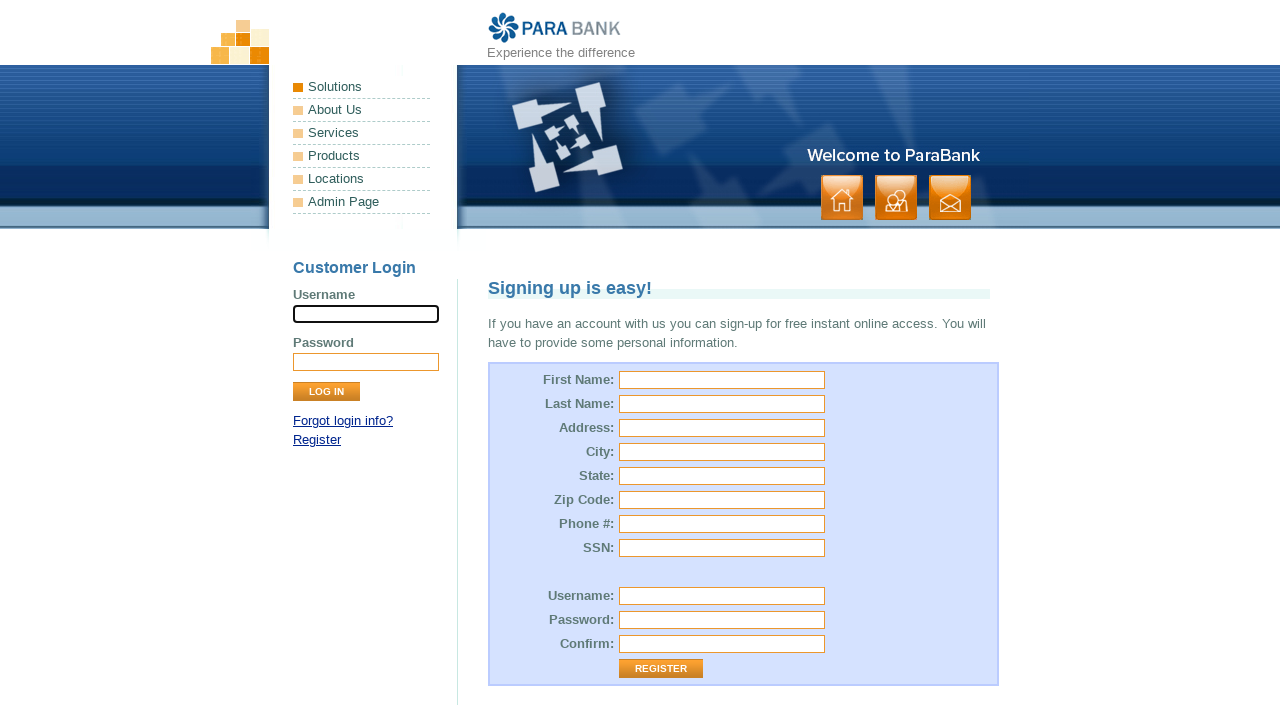

Filled first name field with 'John' on #customer\.firstName
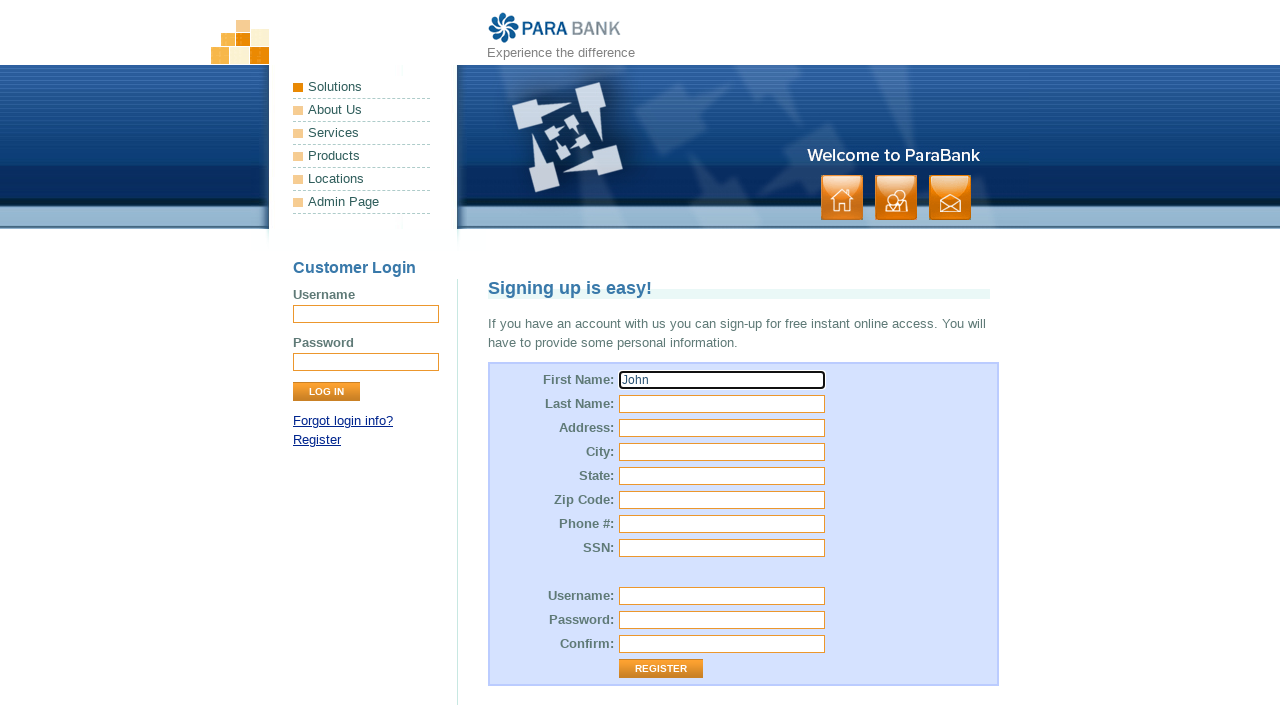

Filled last name field with 'Smith' on #customer\.lastName
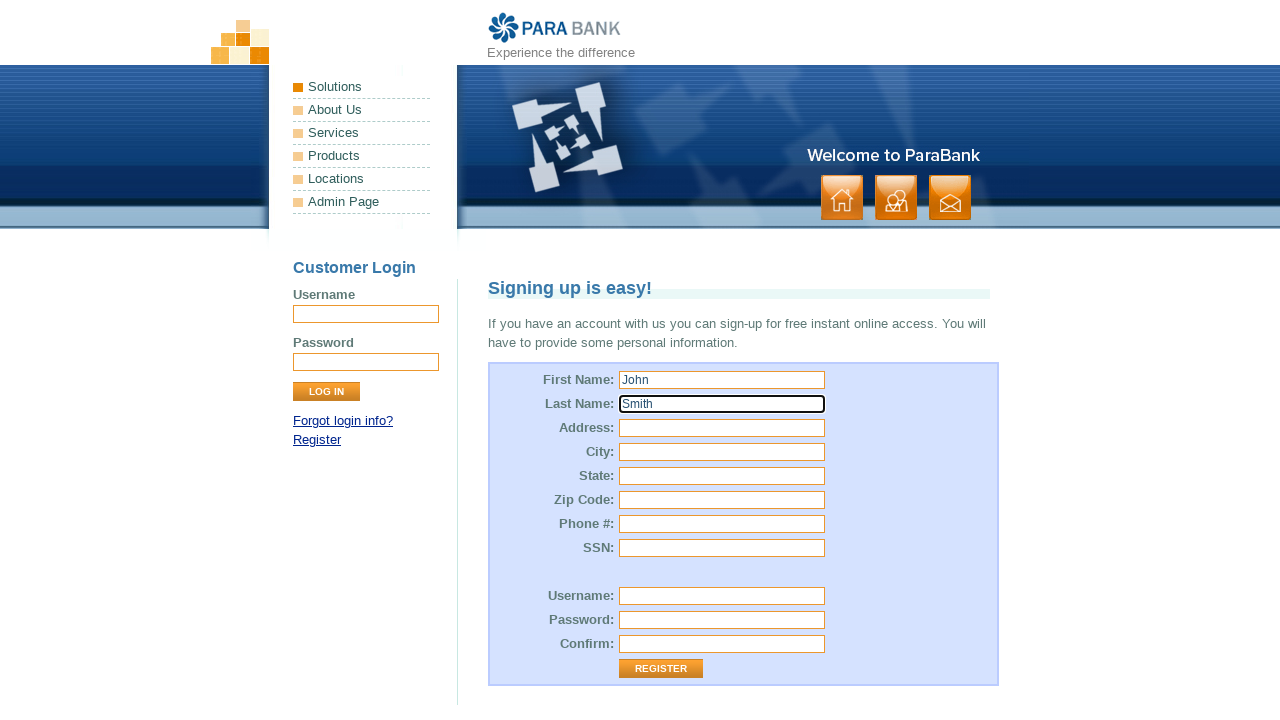

Filled street address field with '123 Main Street' on #customer\.address\.street
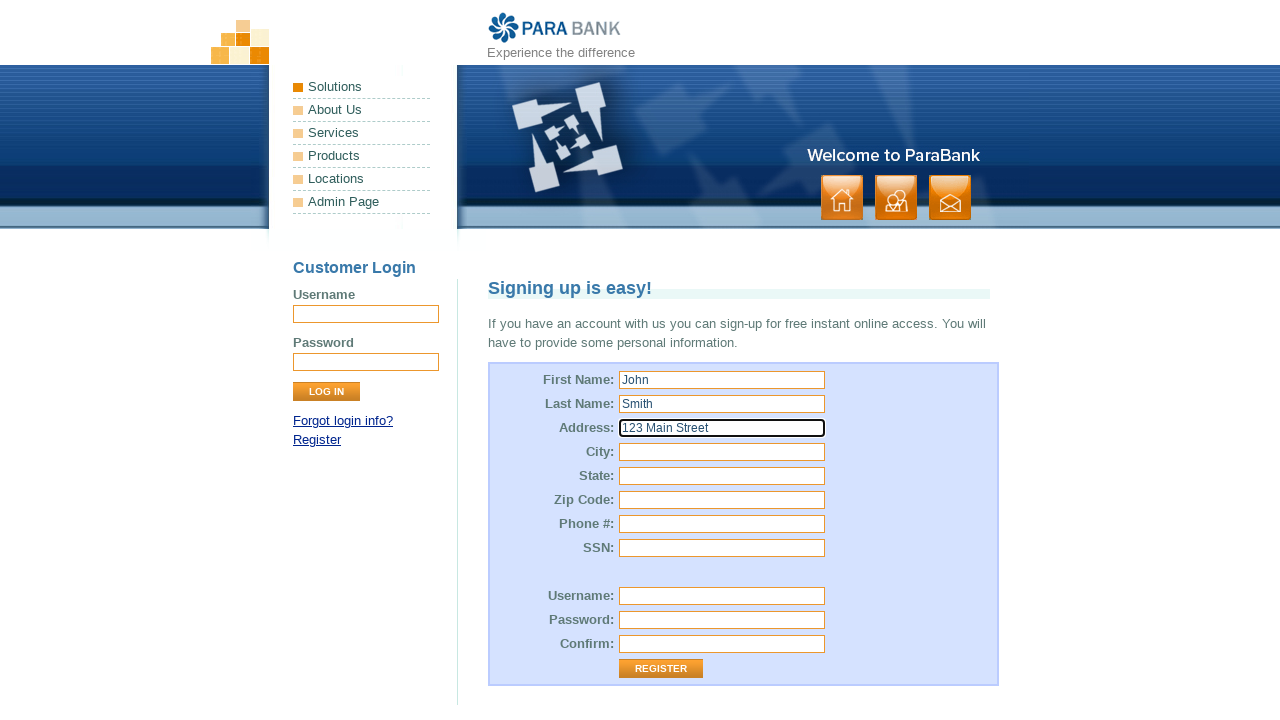

Filled city field with 'Austin' on #customer\.address\.city
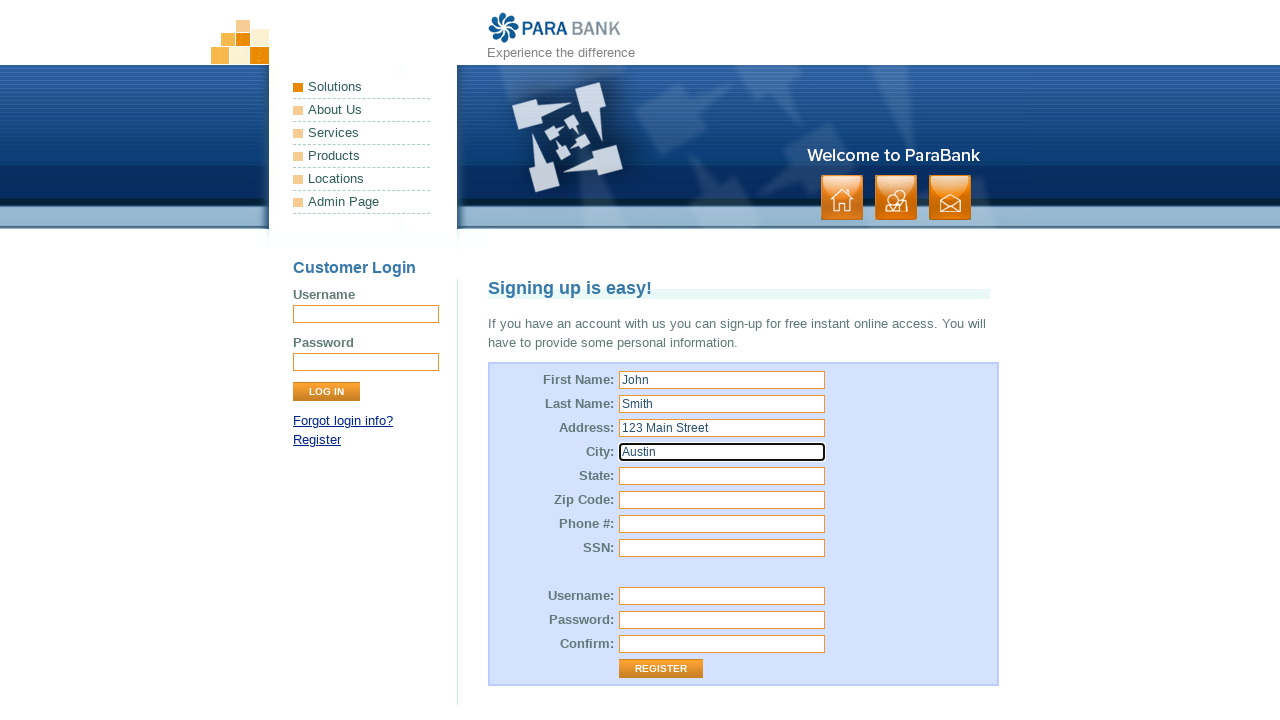

Filled state field with 'Texas' on #customer\.address\.state
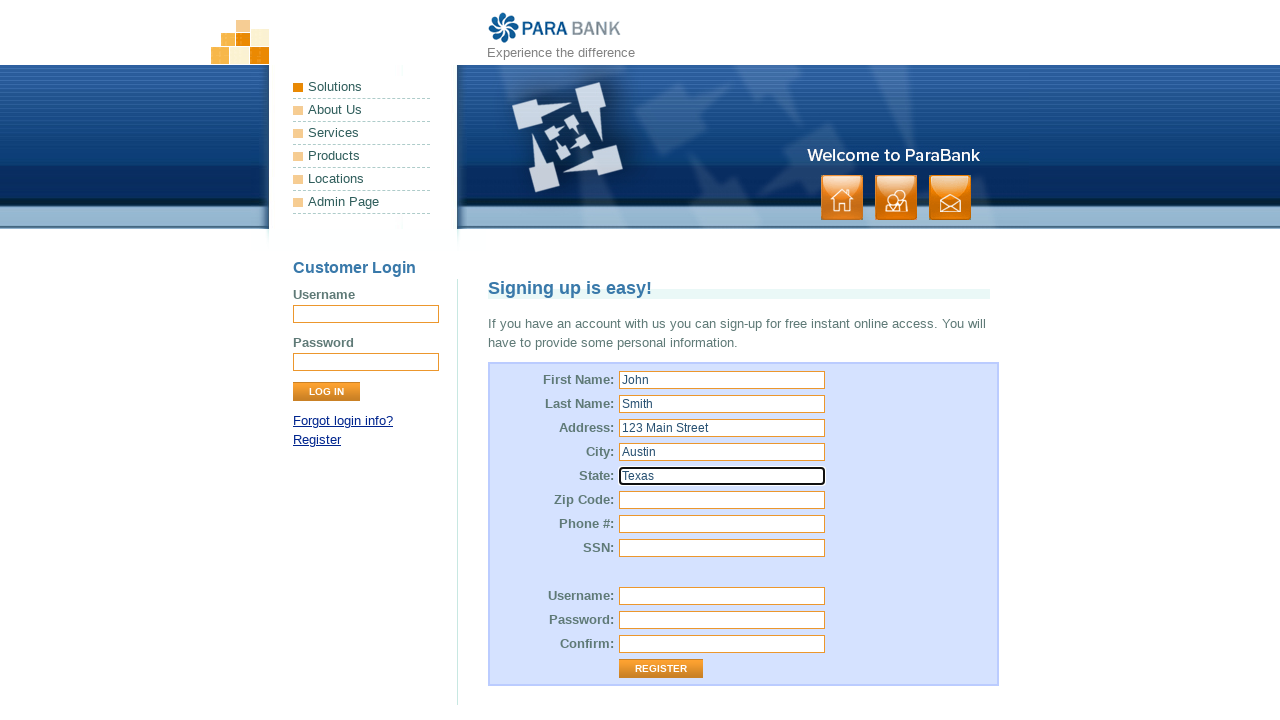

Filled zip code field with '78701' on #customer\.address\.zipCode
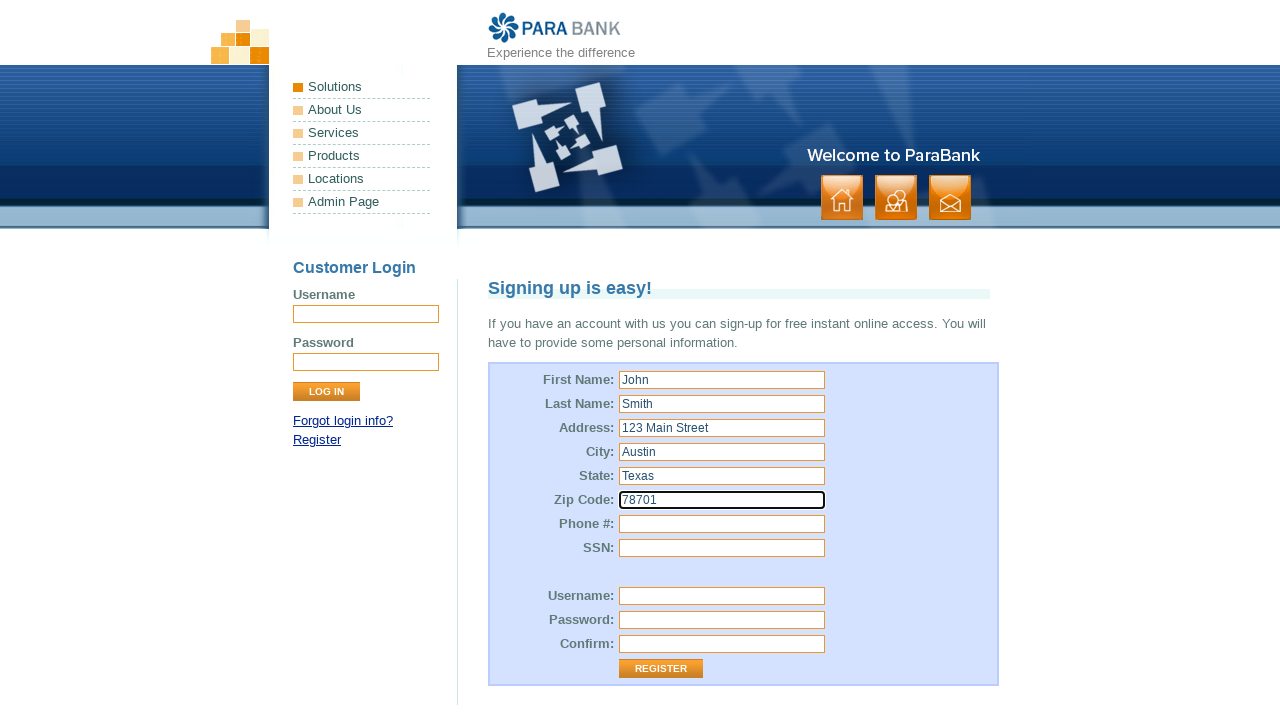

Filled phone number field with '5125551234' on #customer\.phoneNumber
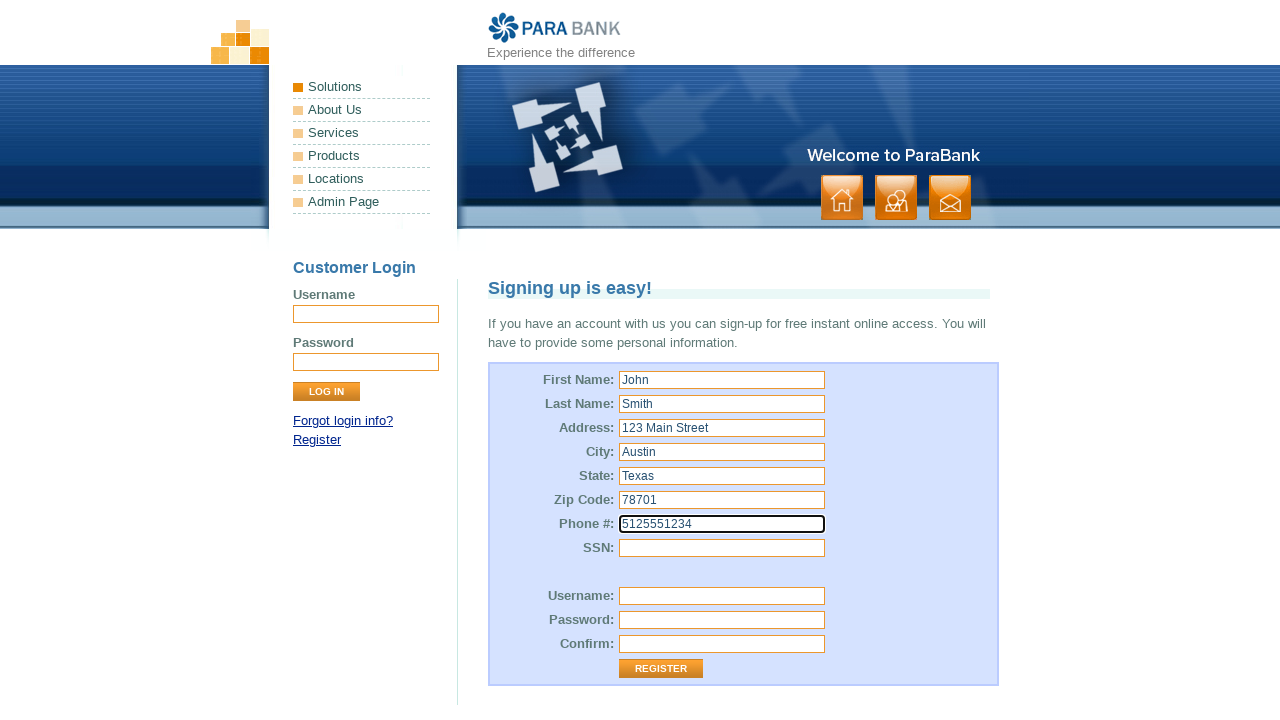

Filled SSN field with '123456789' on #customer\.ssn
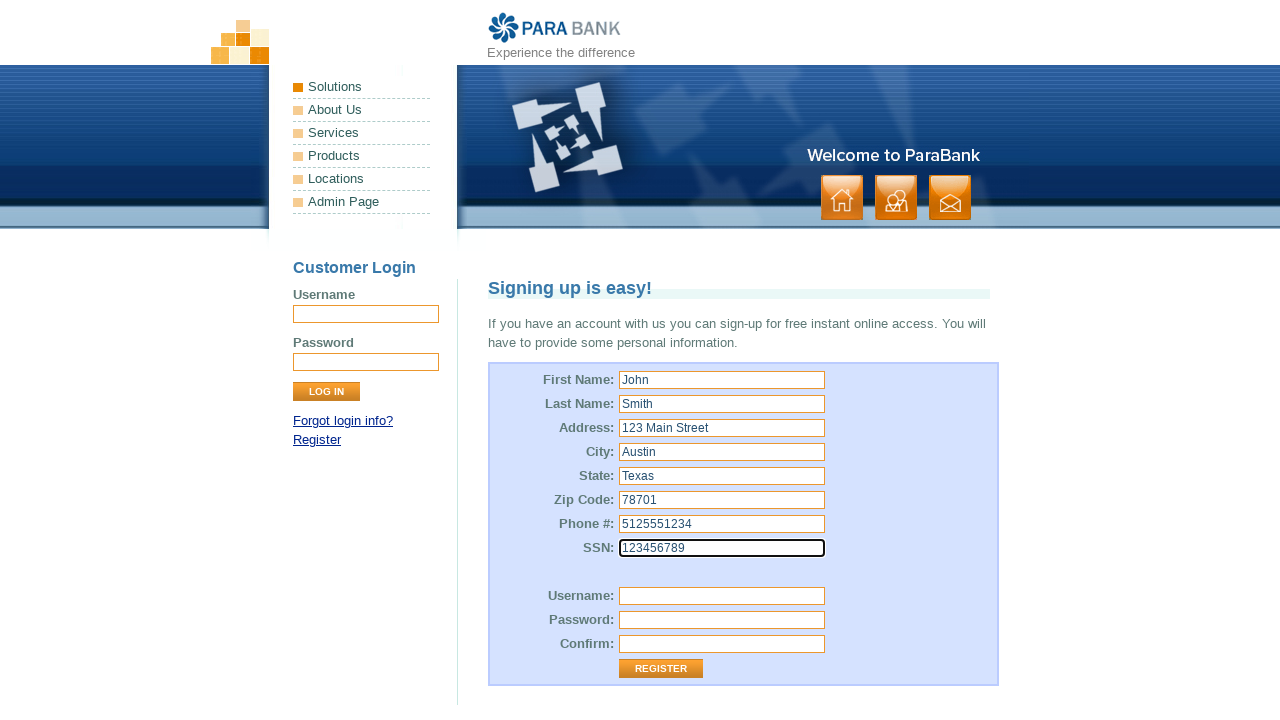

Filled username field with 'jsmith2024' on #customer\.username
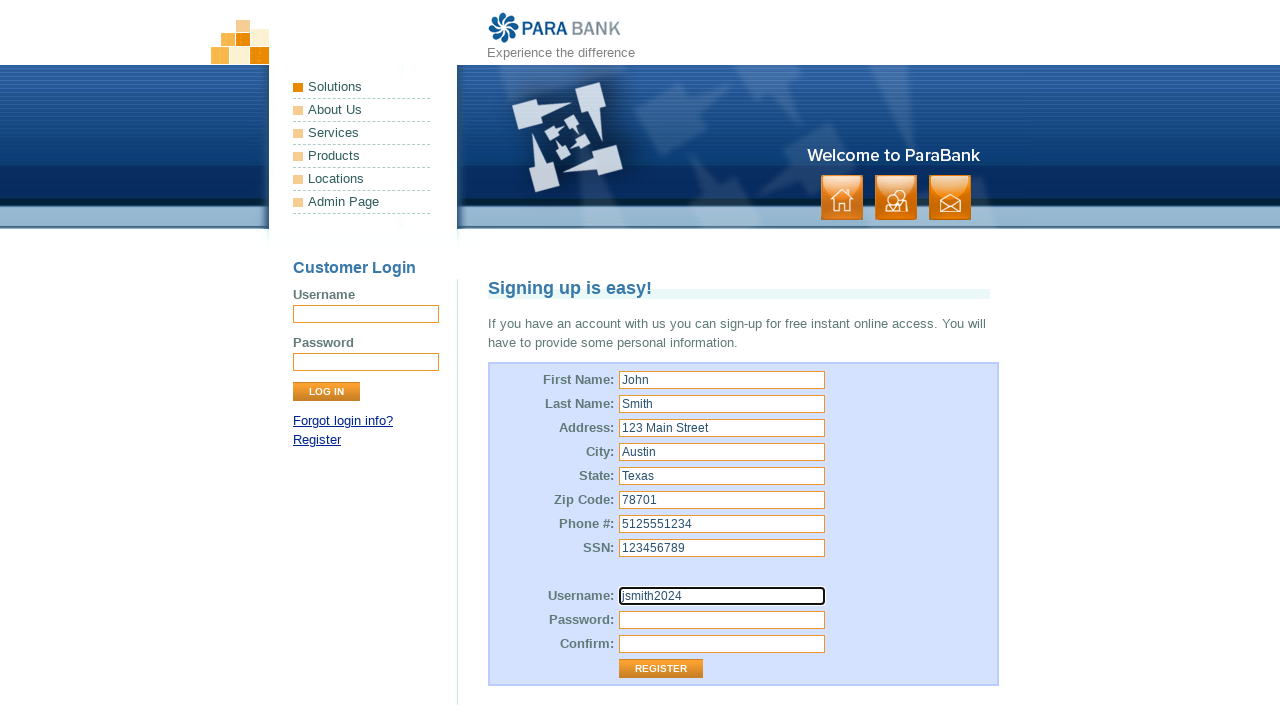

Filled password field with 'TestPass123!' on #customer\.password
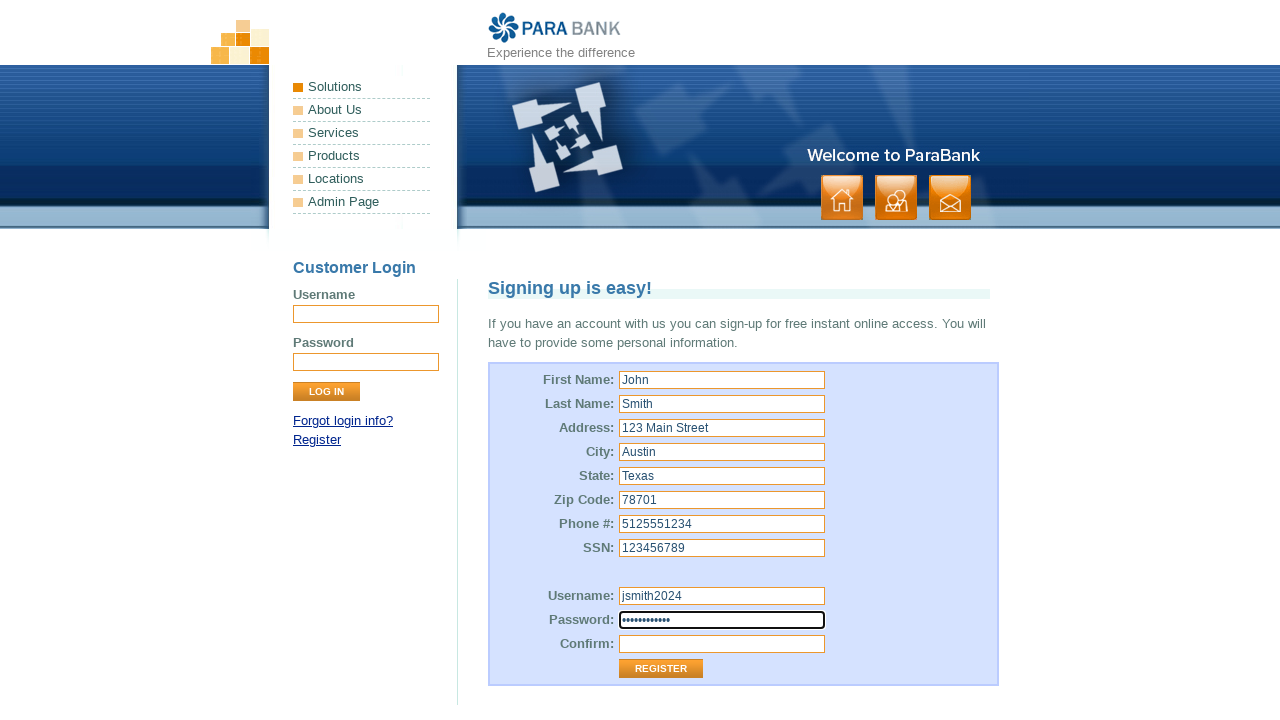

Filled password confirmation field with 'TestPass123!' on #repeatedPassword
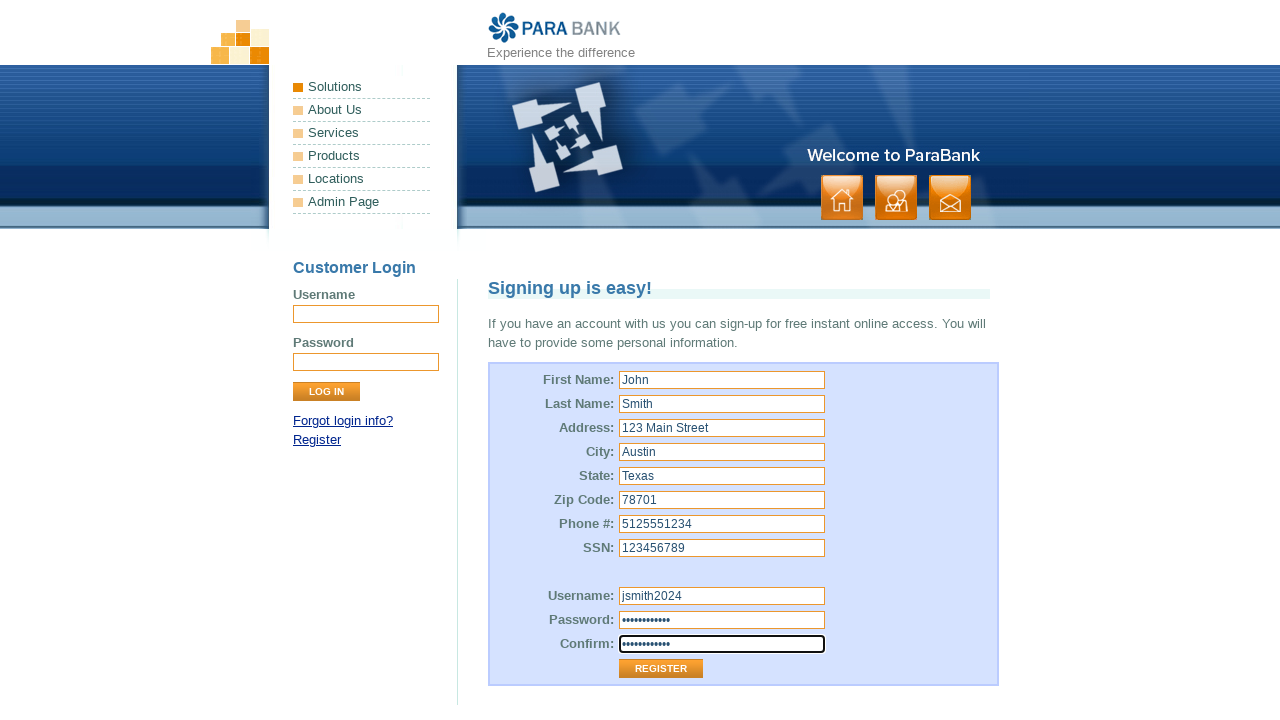

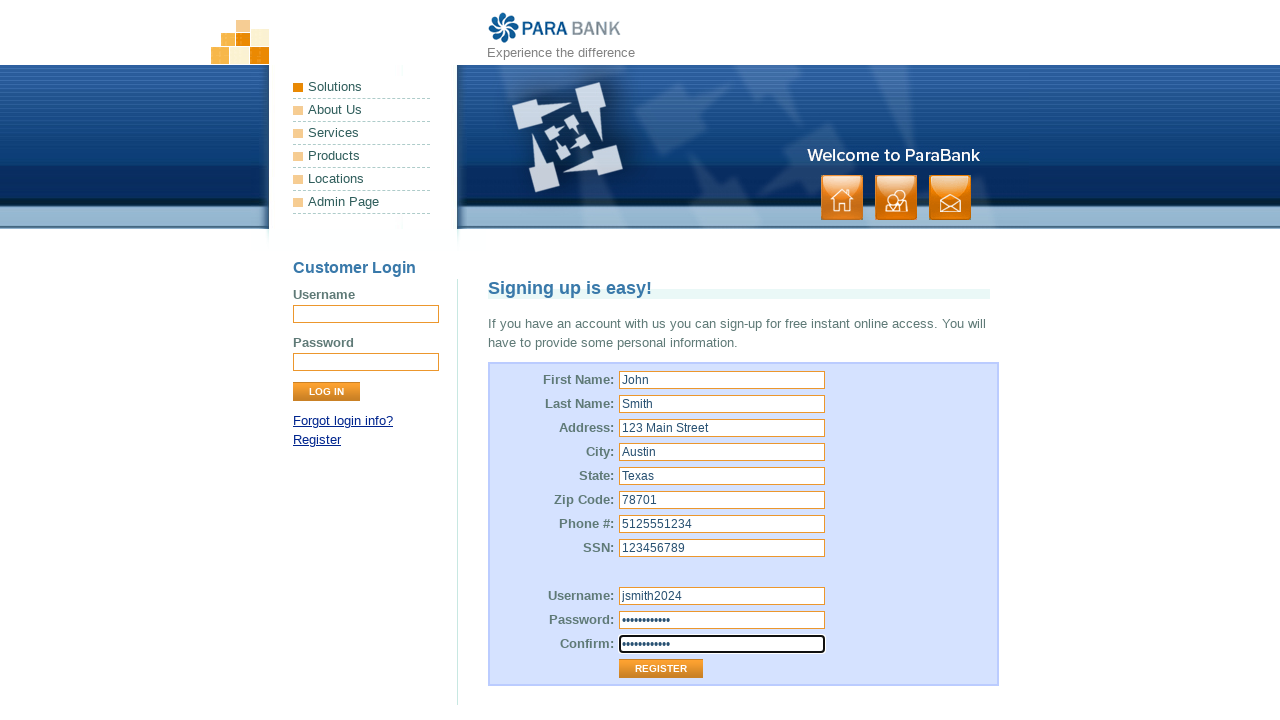